Tests CSS selector functionality by clicking on the navbar brand link and verifying navigation to the homepage

Starting URL: https://webdriver.io/docs/gettingstarted

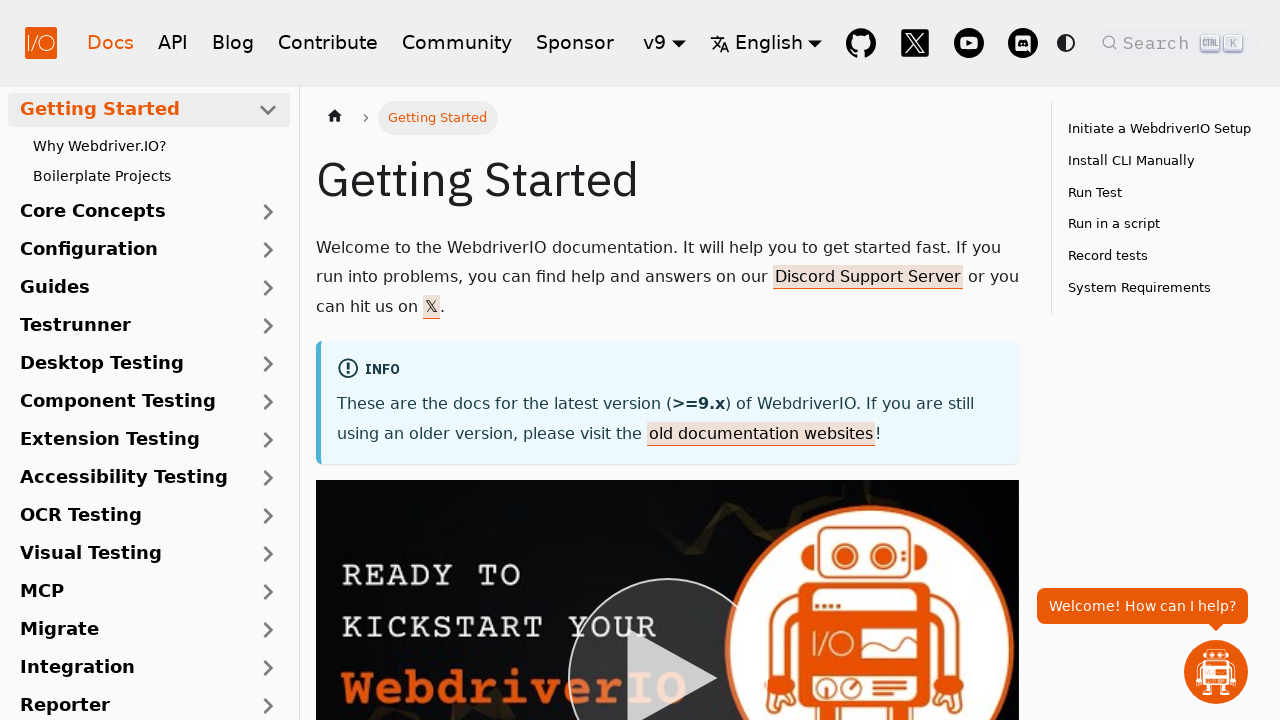

Clicked on navbar brand link using CSS selector at (45, 42) on nav a.navbar__brand
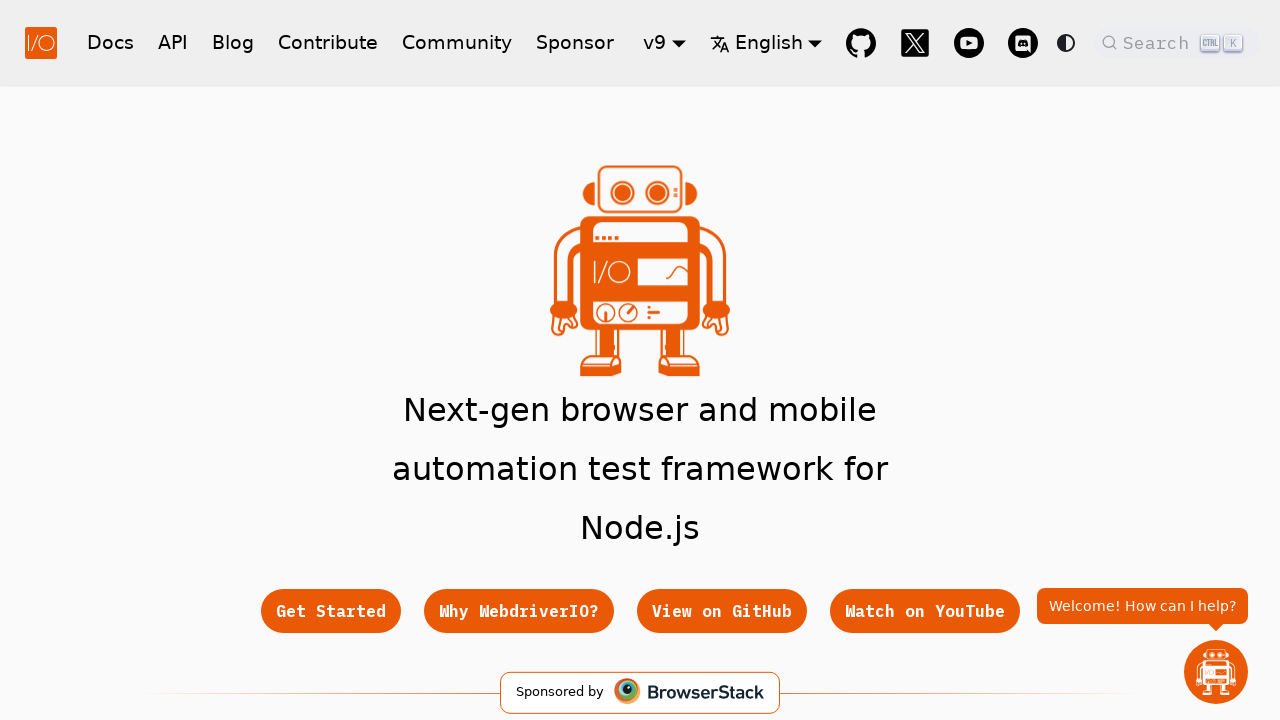

Verified navigation to homepage at https://webdriver.io/
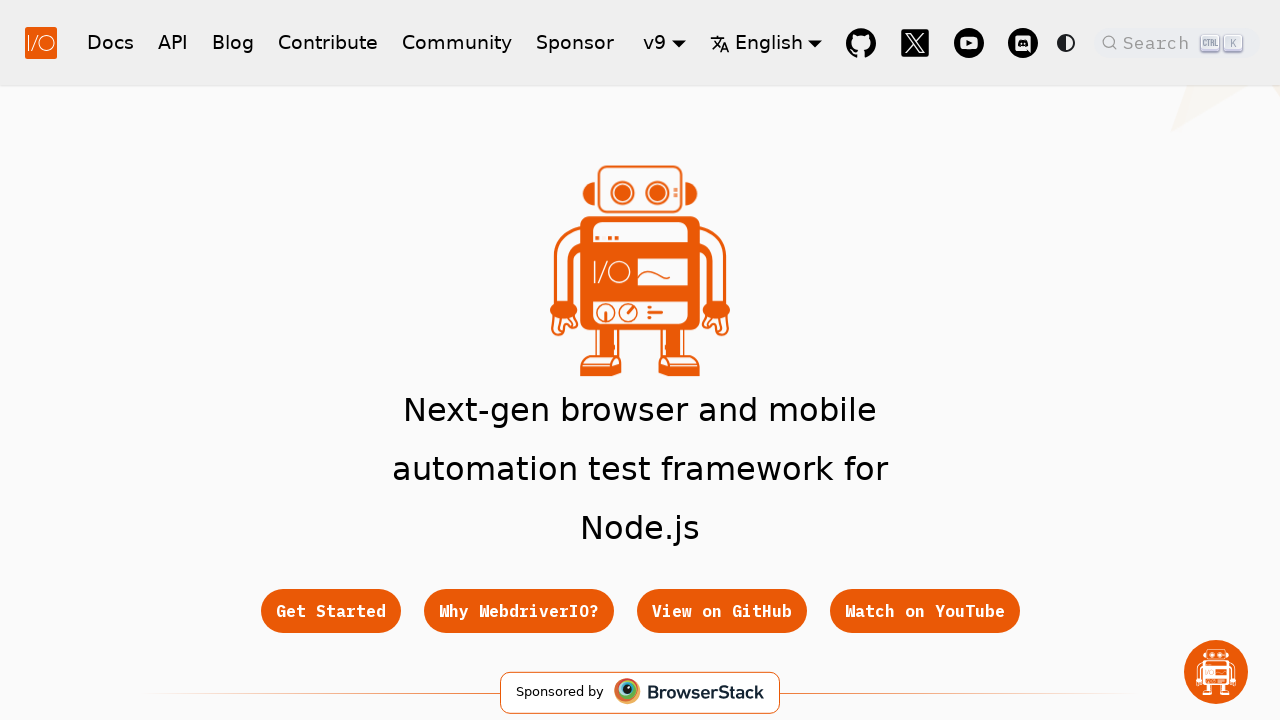

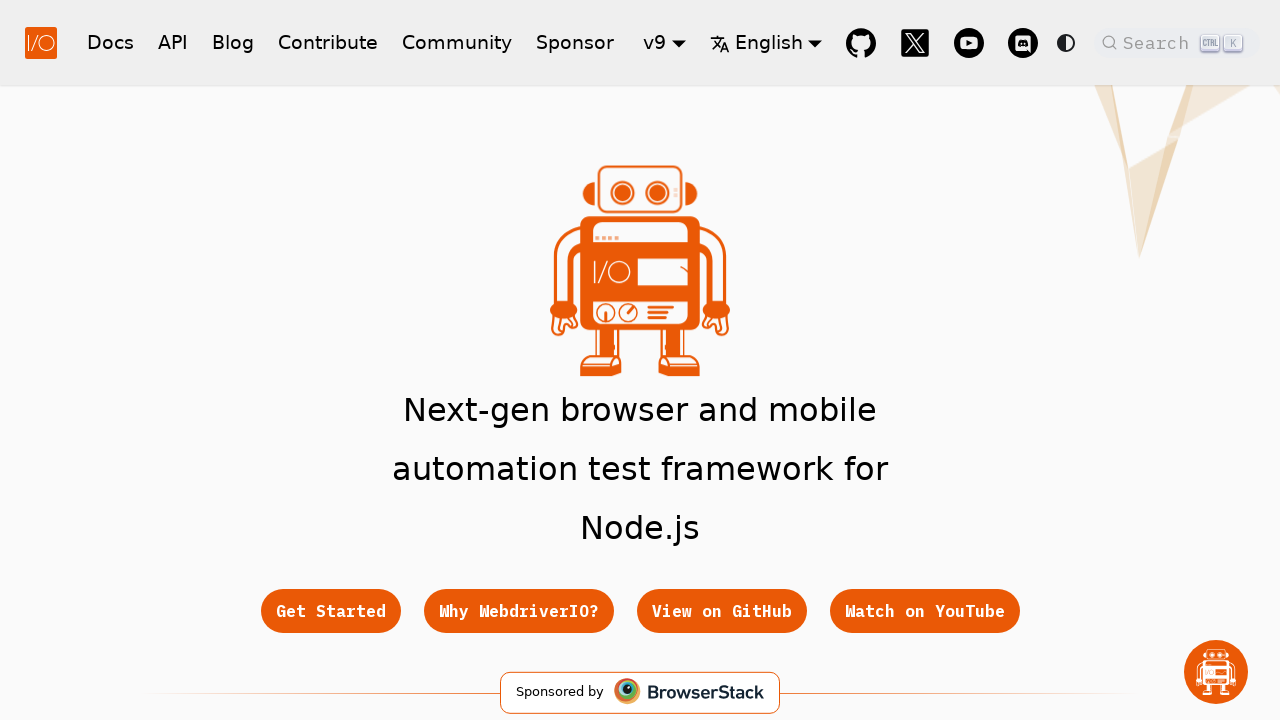